Tests right-click (context click) functionality on an element and verifies the click status is updated

Starting URL: https://www.selenium.dev/selenium/web/mouse_interaction.html

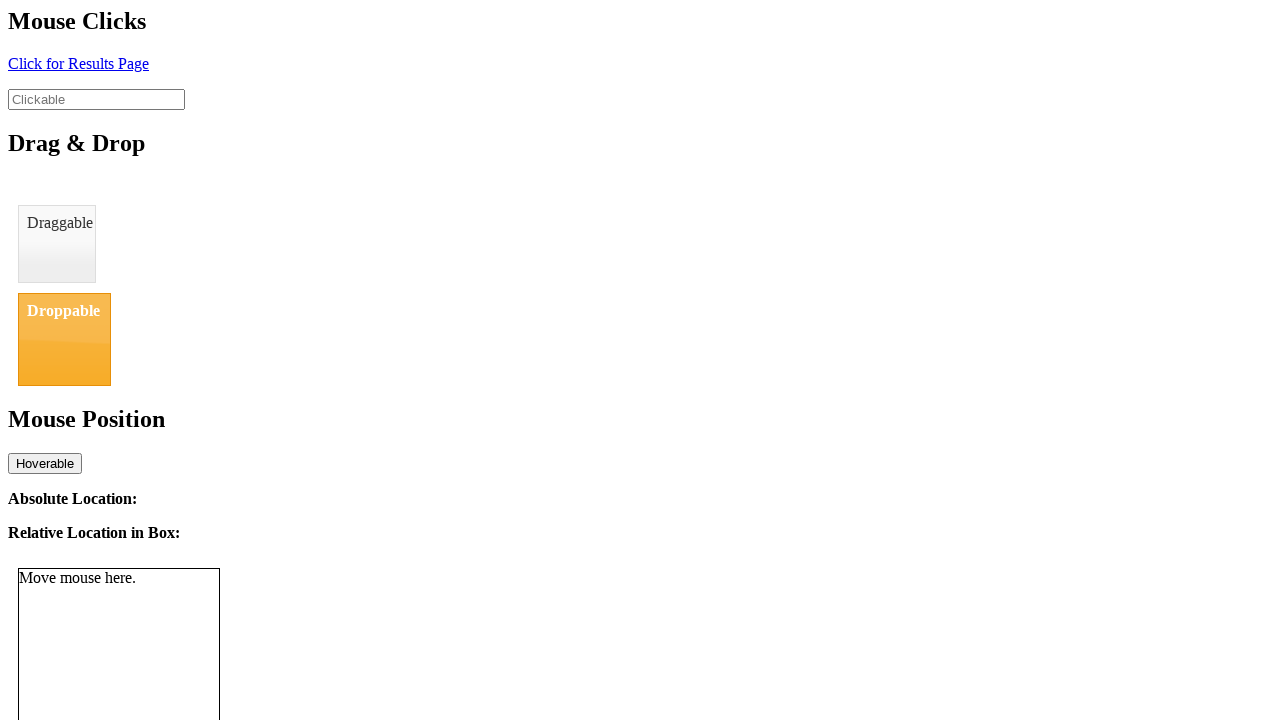

Located the clickable element with id 'clickable'
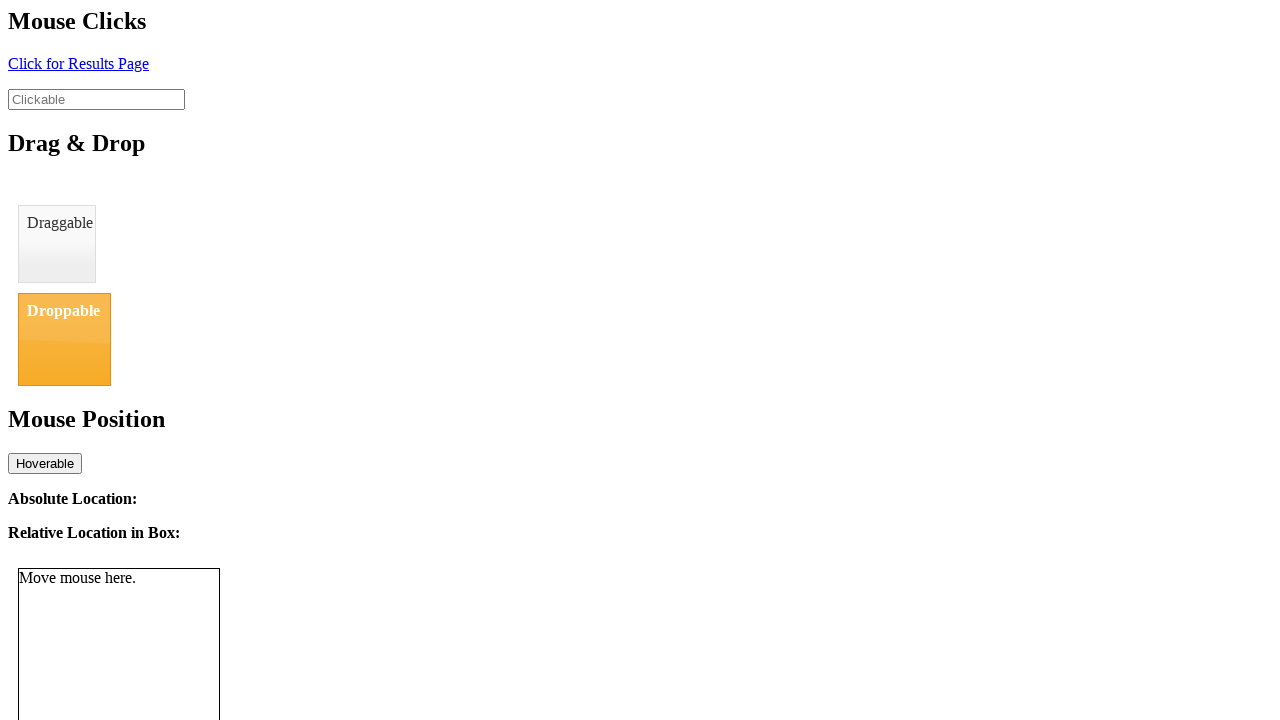

Performed right-click (context click) on the clickable element at (96, 99) on #clickable
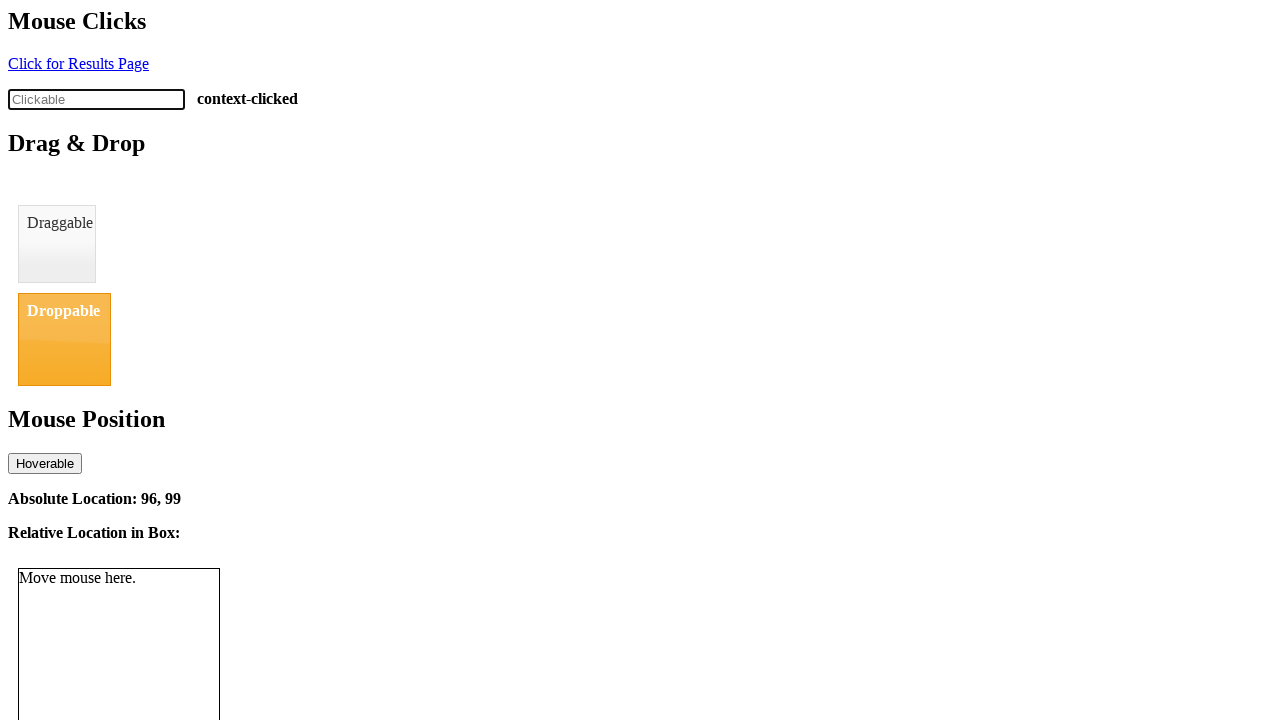

Retrieved click status text: 'context-clicked'
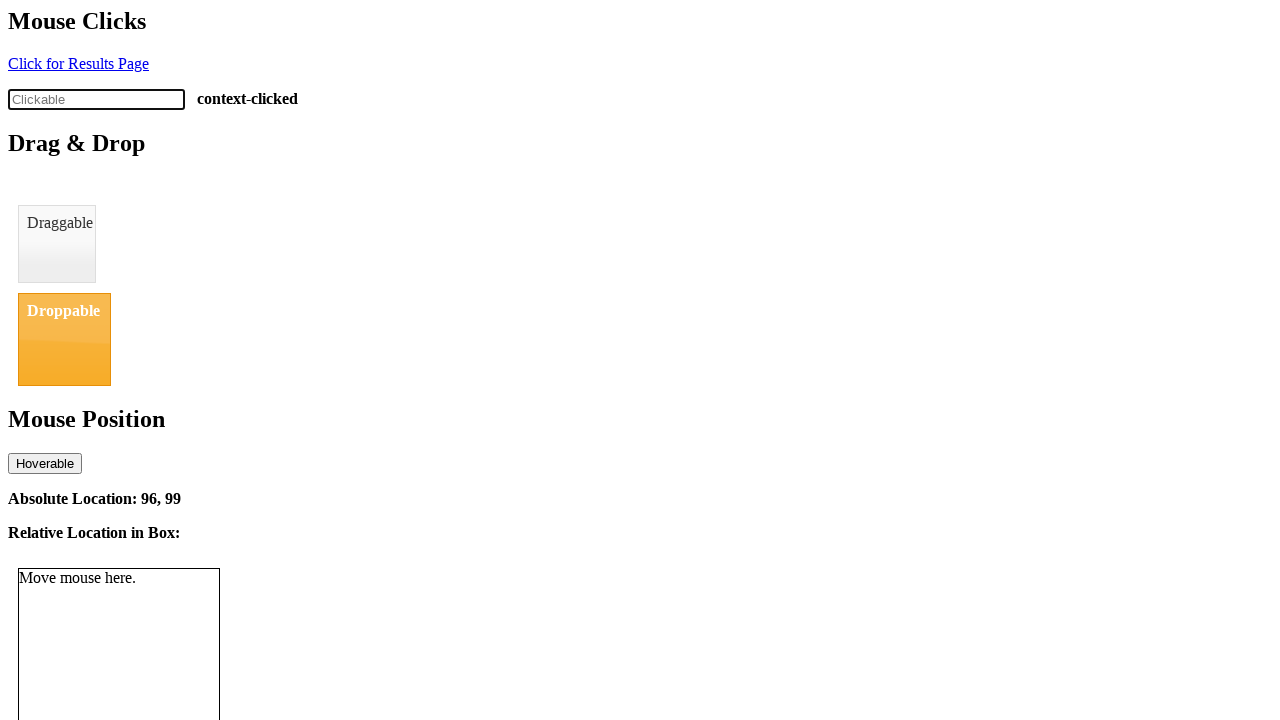

Printed click status: context-clicked
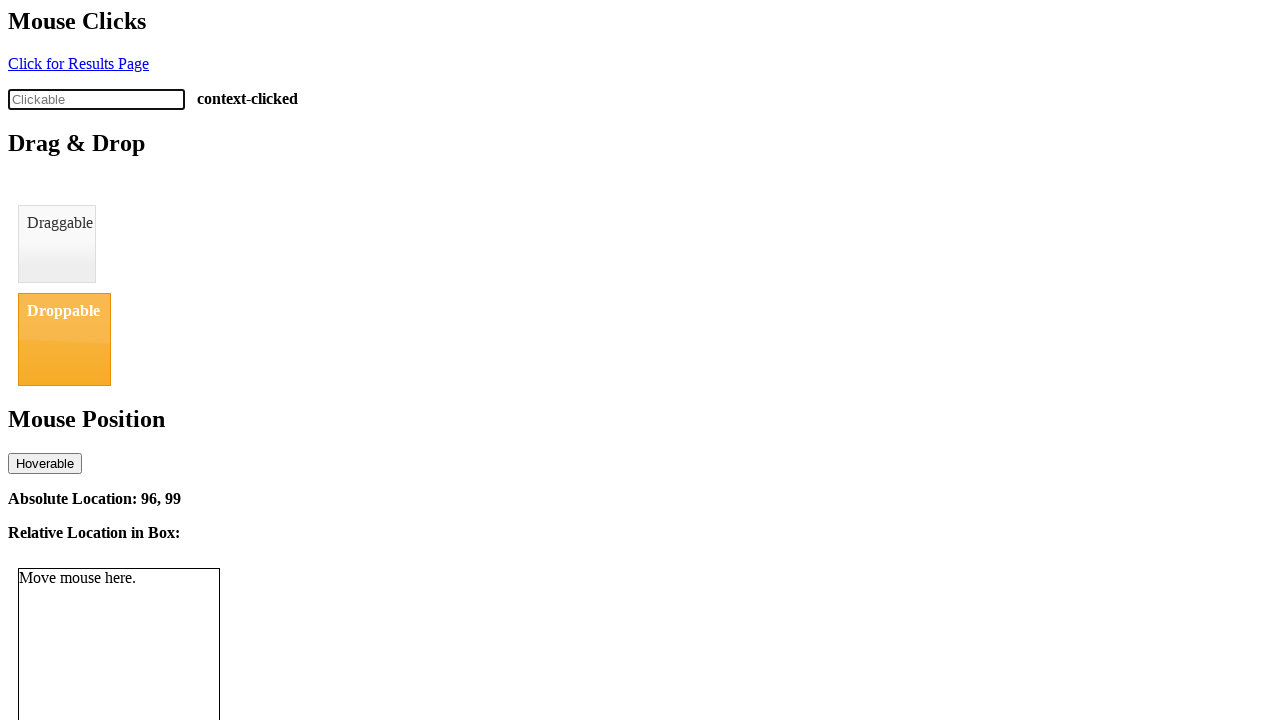

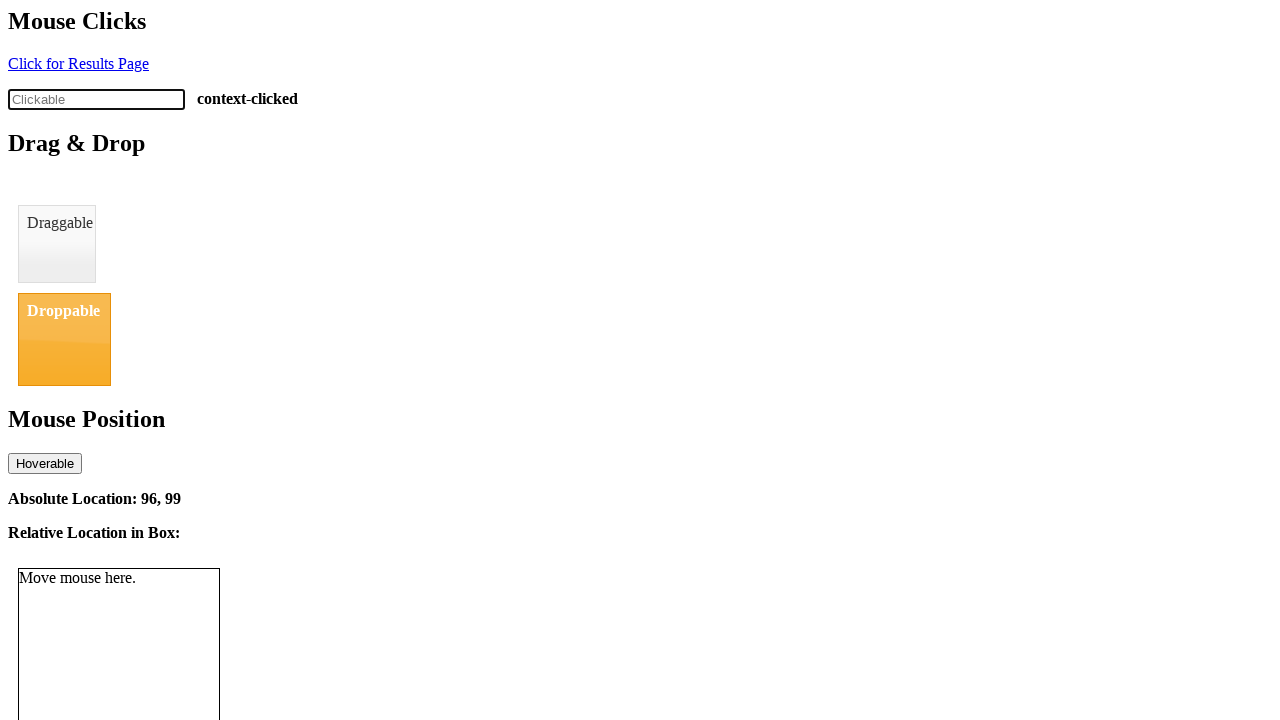